Navigates to Mars NASA news site and verifies that news article elements are present on the page

Starting URL: https://mars.nasa.gov/news/

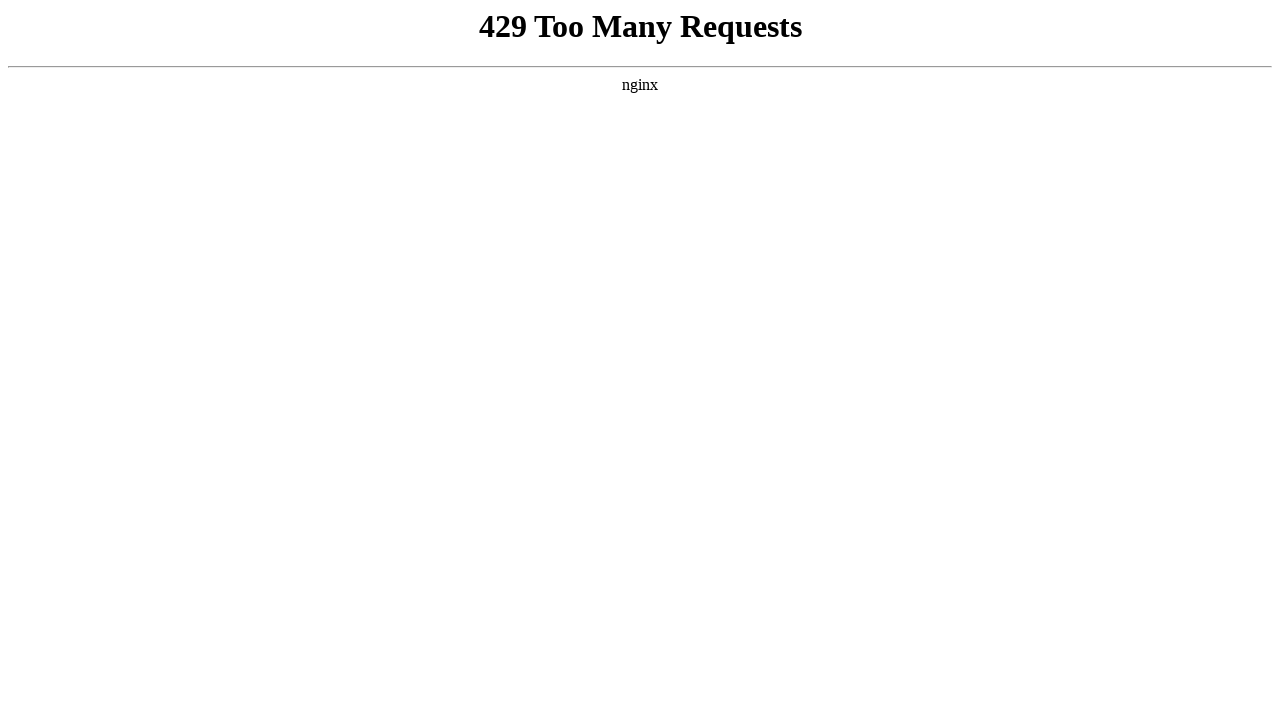

Clicked link with calculated text '224592'
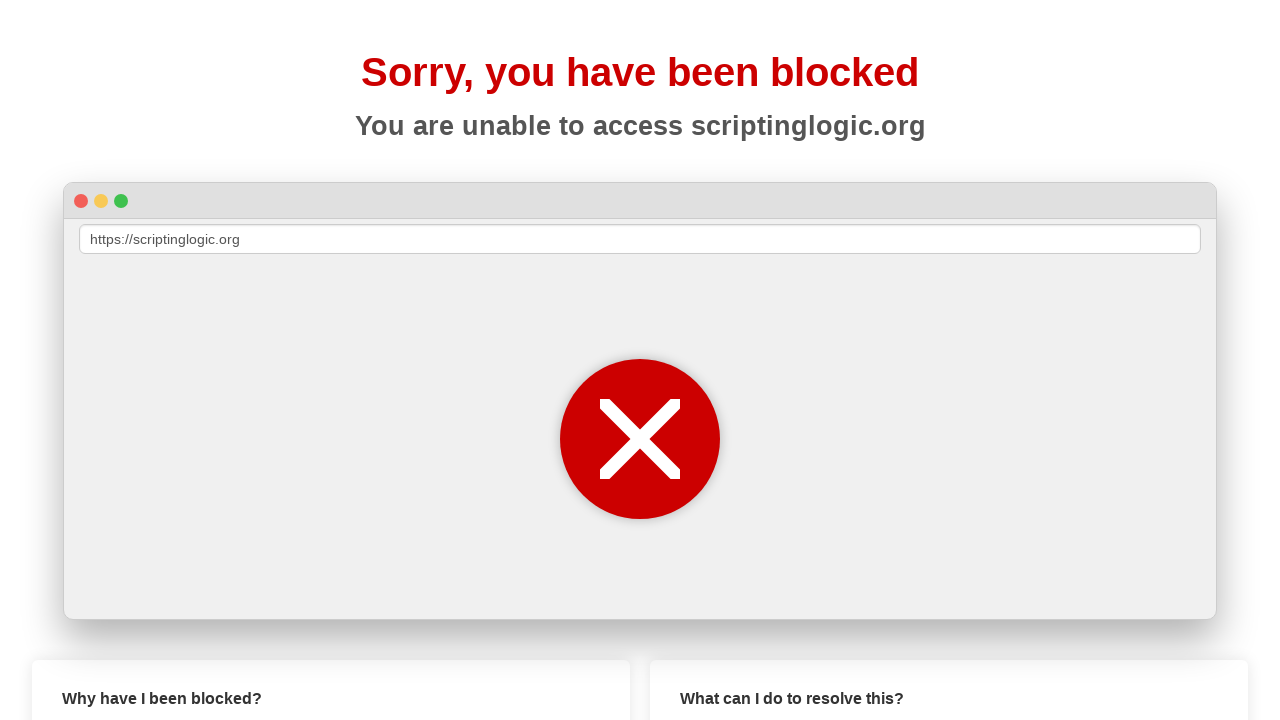

Filled first name field with 'Ivan'
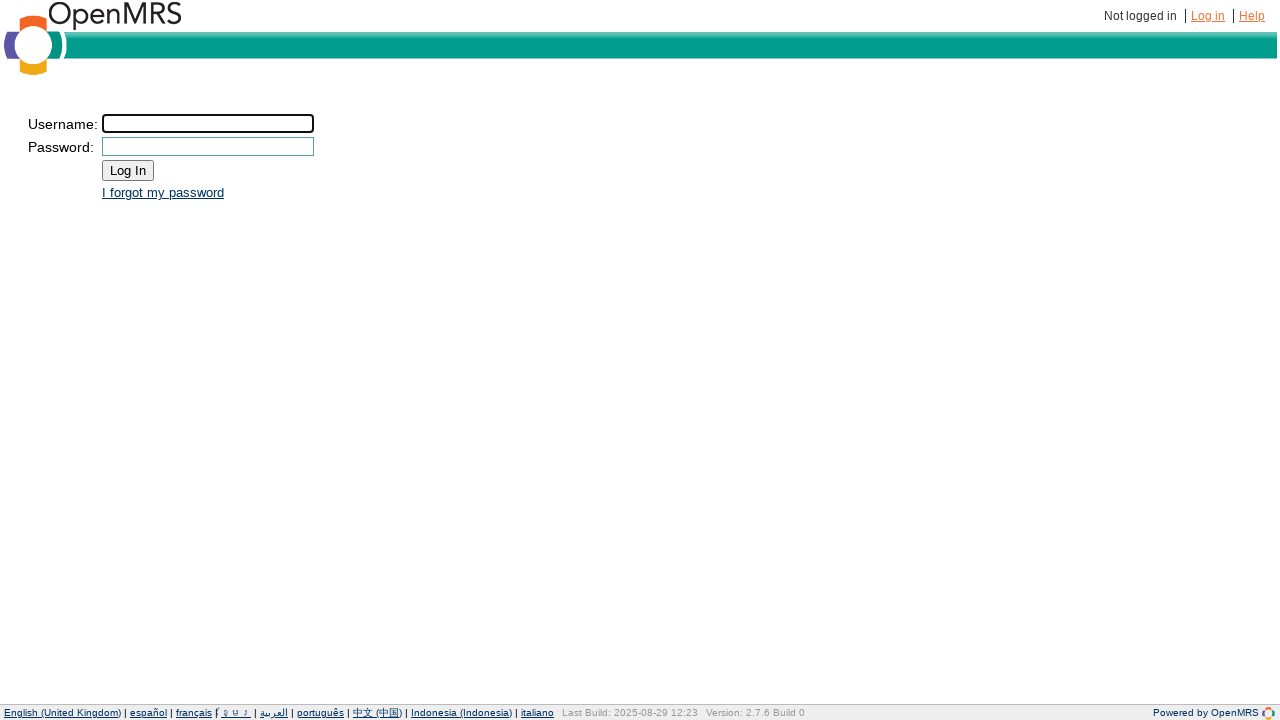

Filled last name field with 'Petrov'
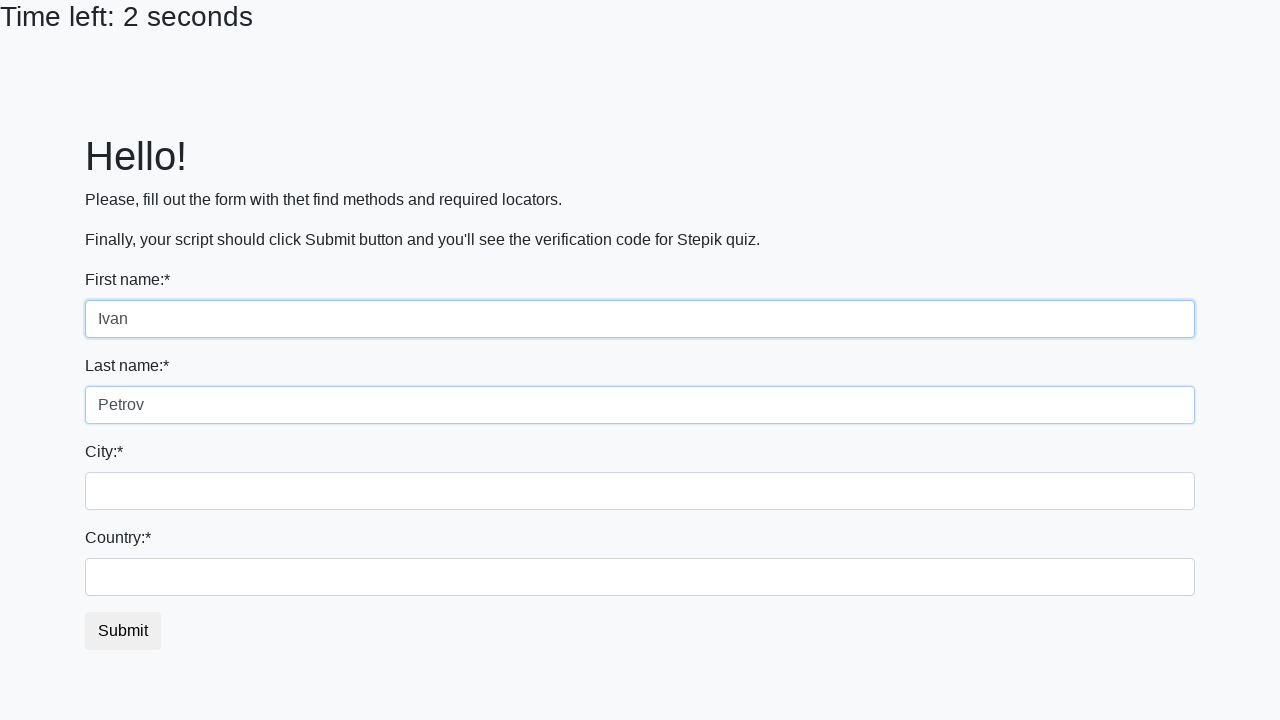

Filled city field with 'Smolensk'
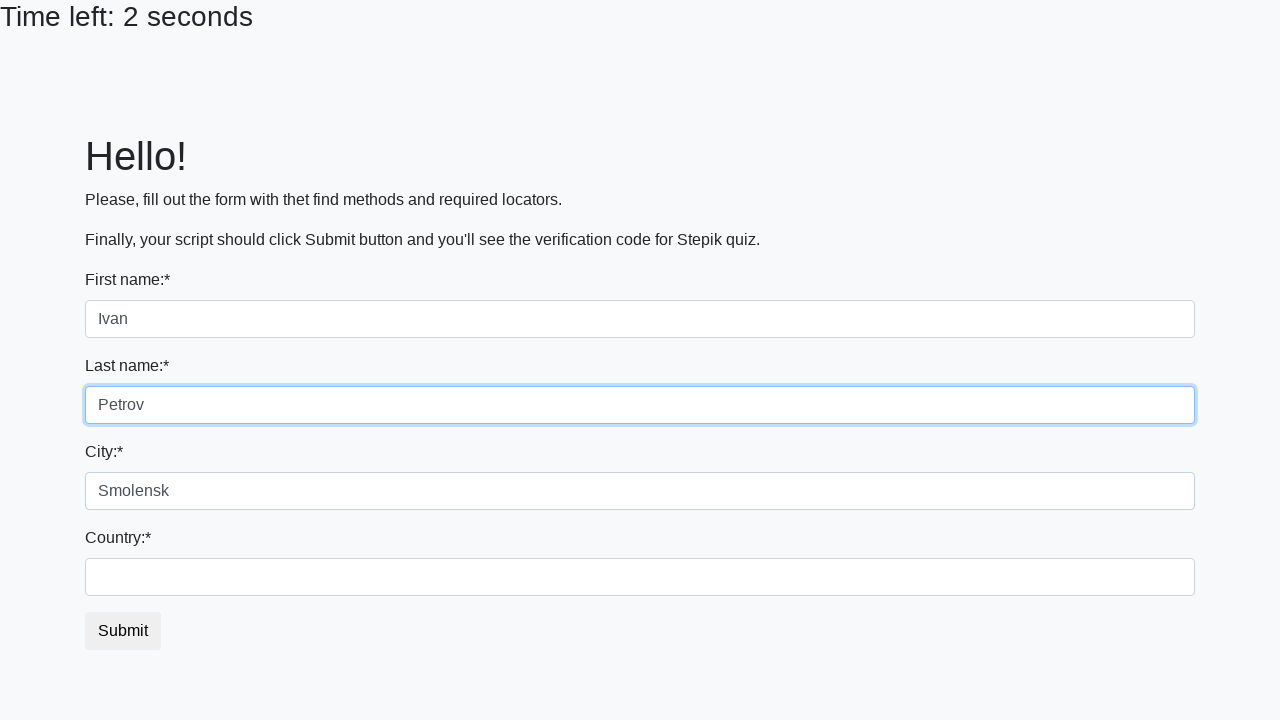

Filled country field with 'Russia'
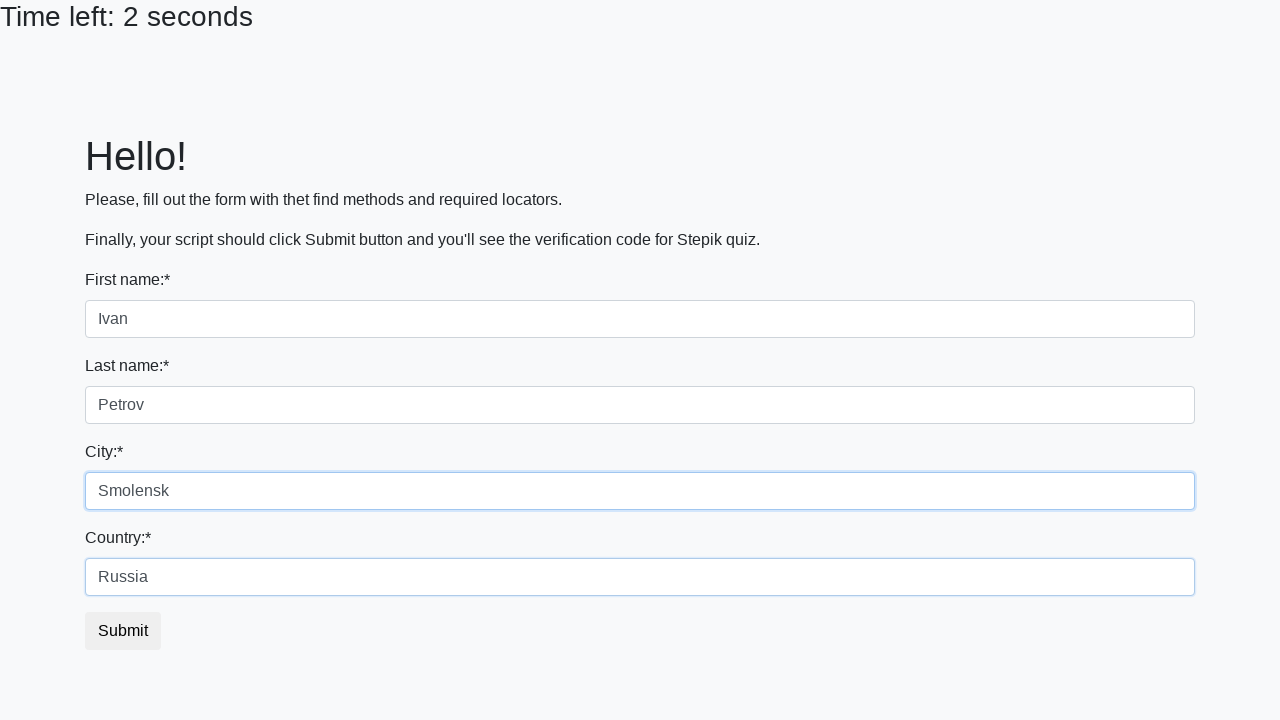

Clicked submit button
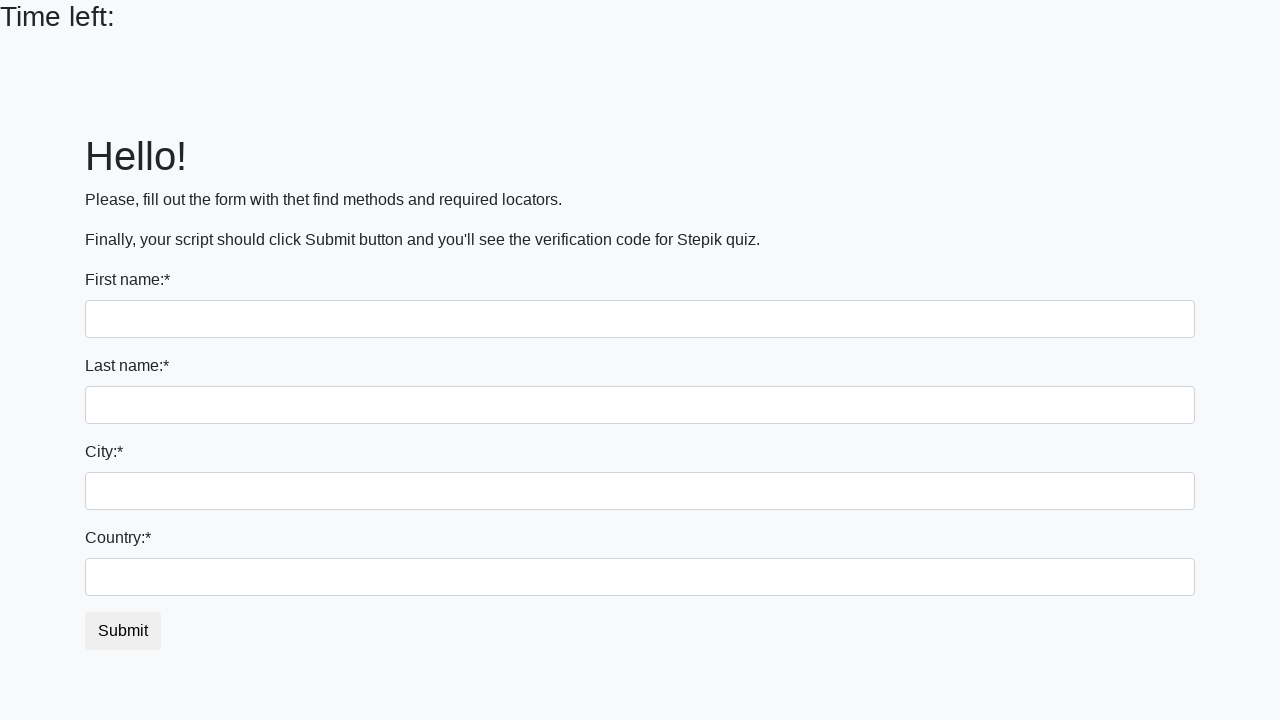

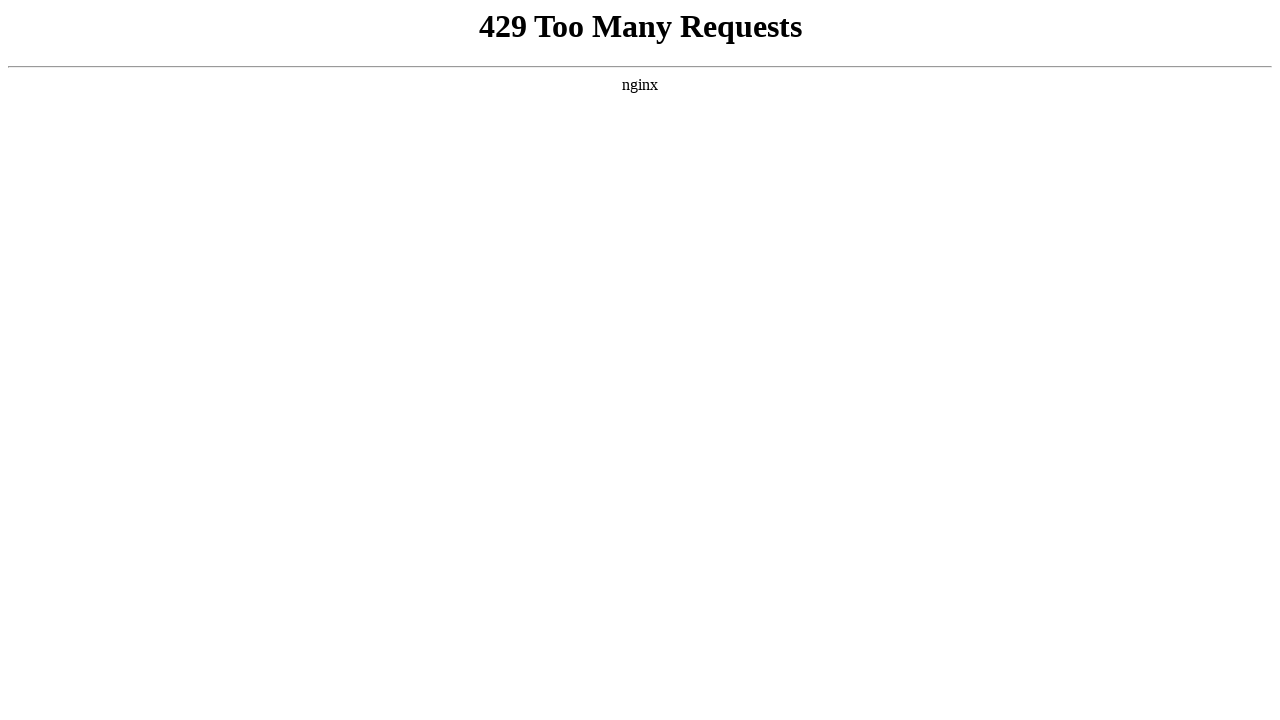